Navigates to Playwright.dev homepage, clicks through Docs, Generating tests, and Setting up CI sections of the documentation.

Starting URL: https://playwright.dev/

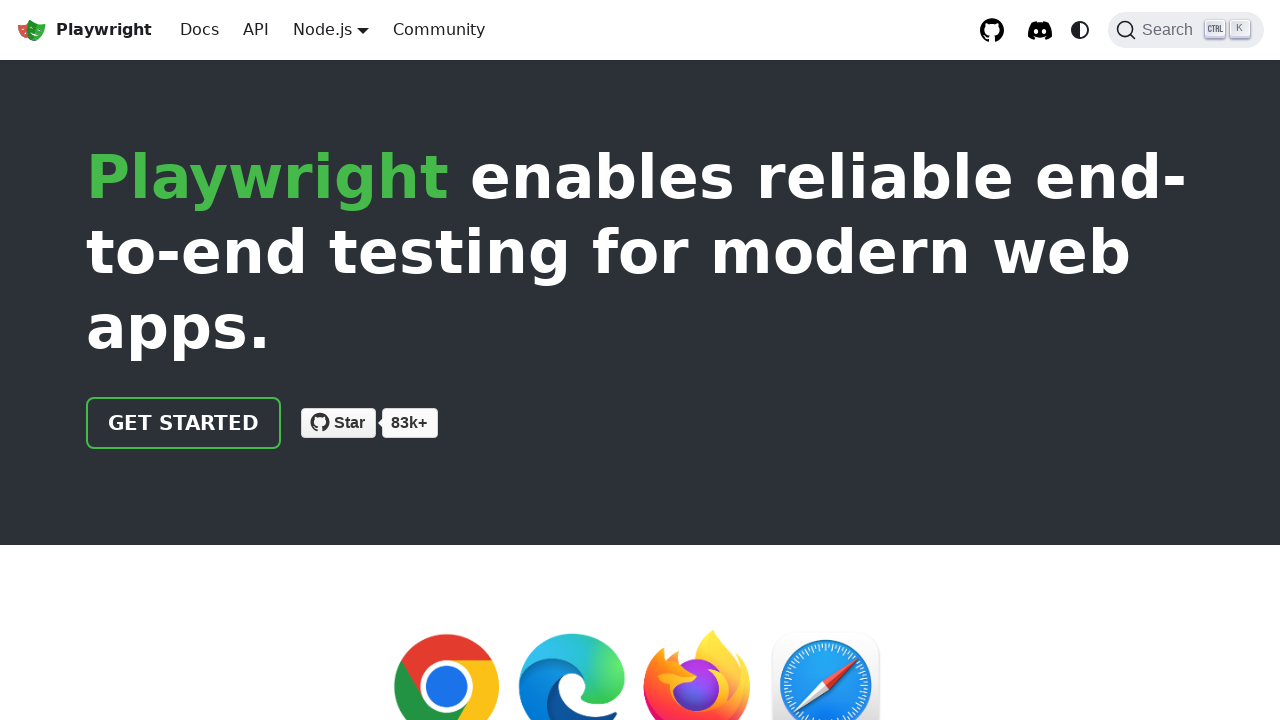

Clicked Docs link at (200, 30) on internal:role=link[name="Docs"i]
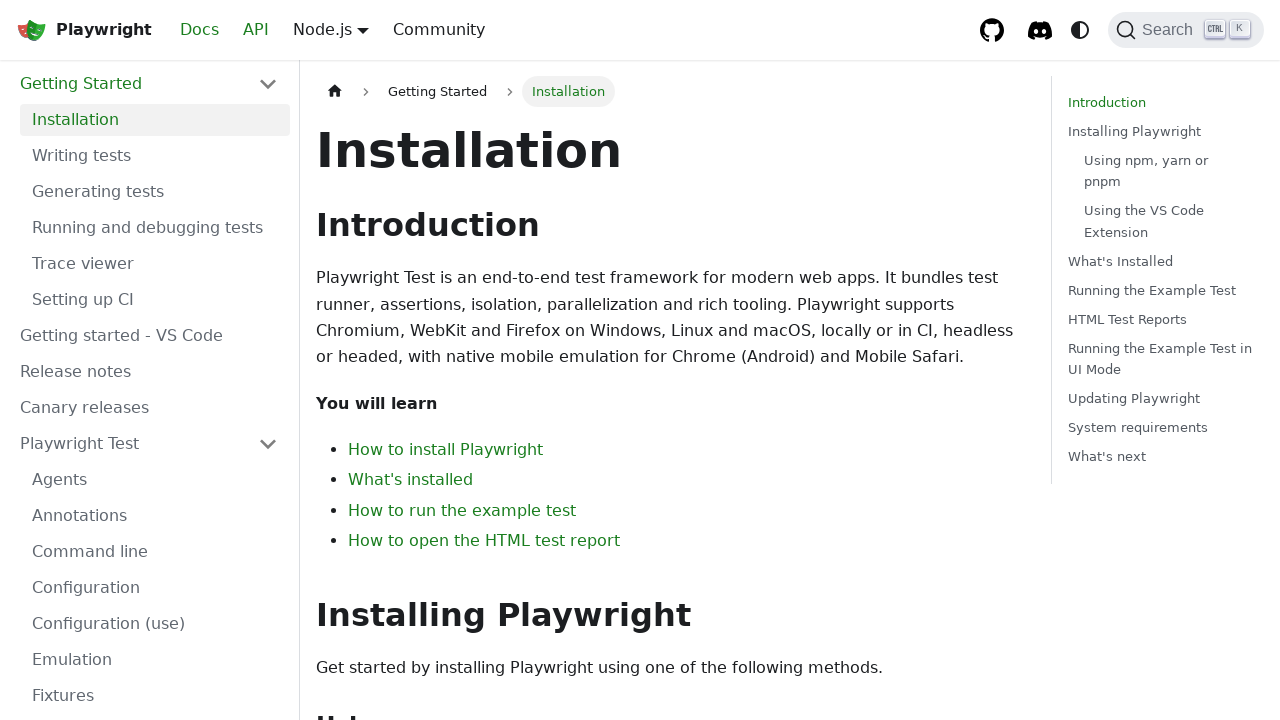

Docs page loaded at https://playwright.dev/docs/intro
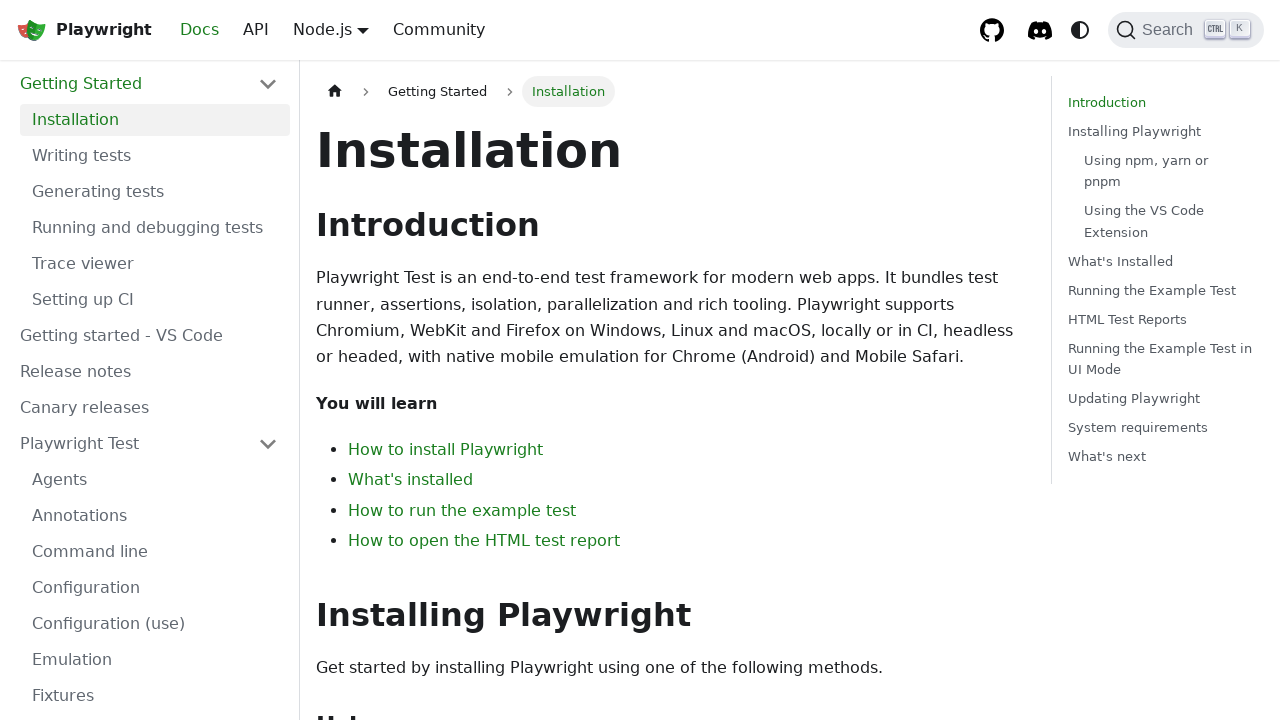

Clicked Generating tests link at (155, 192) on internal:role=link[name="Generating tests"i]
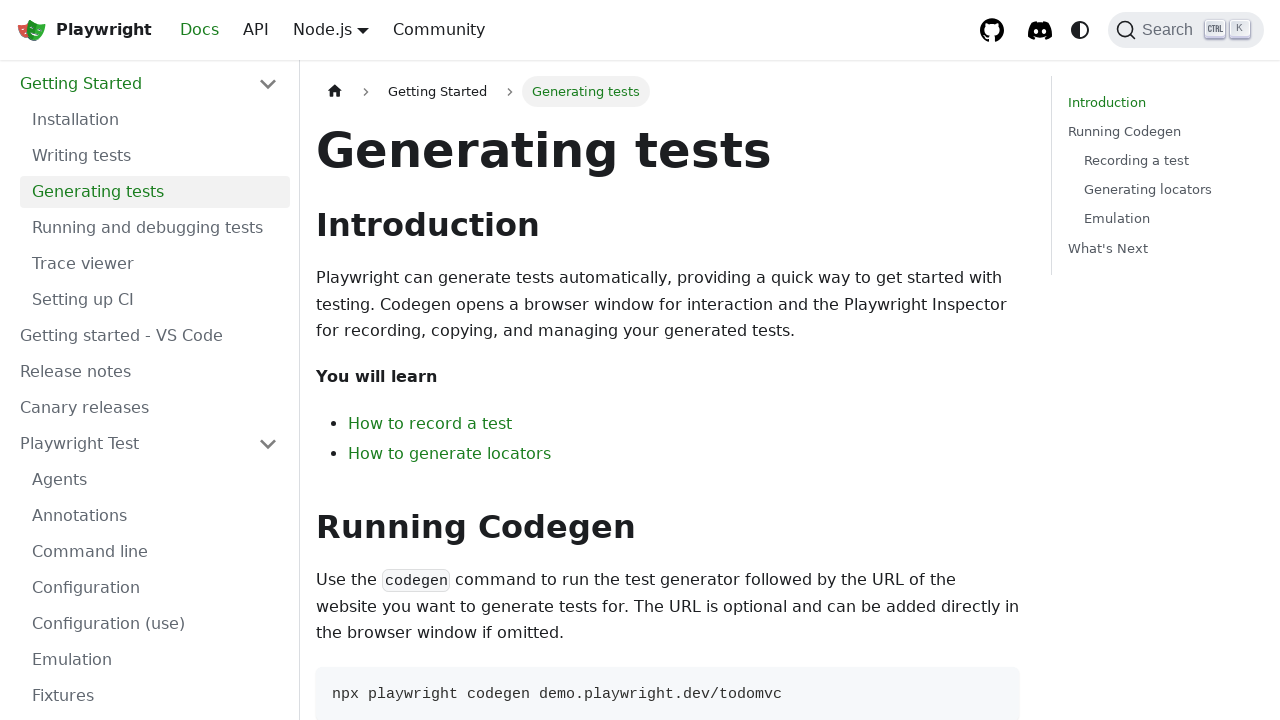

Generating tests page loaded at https://playwright.dev/docs/codegen-intro
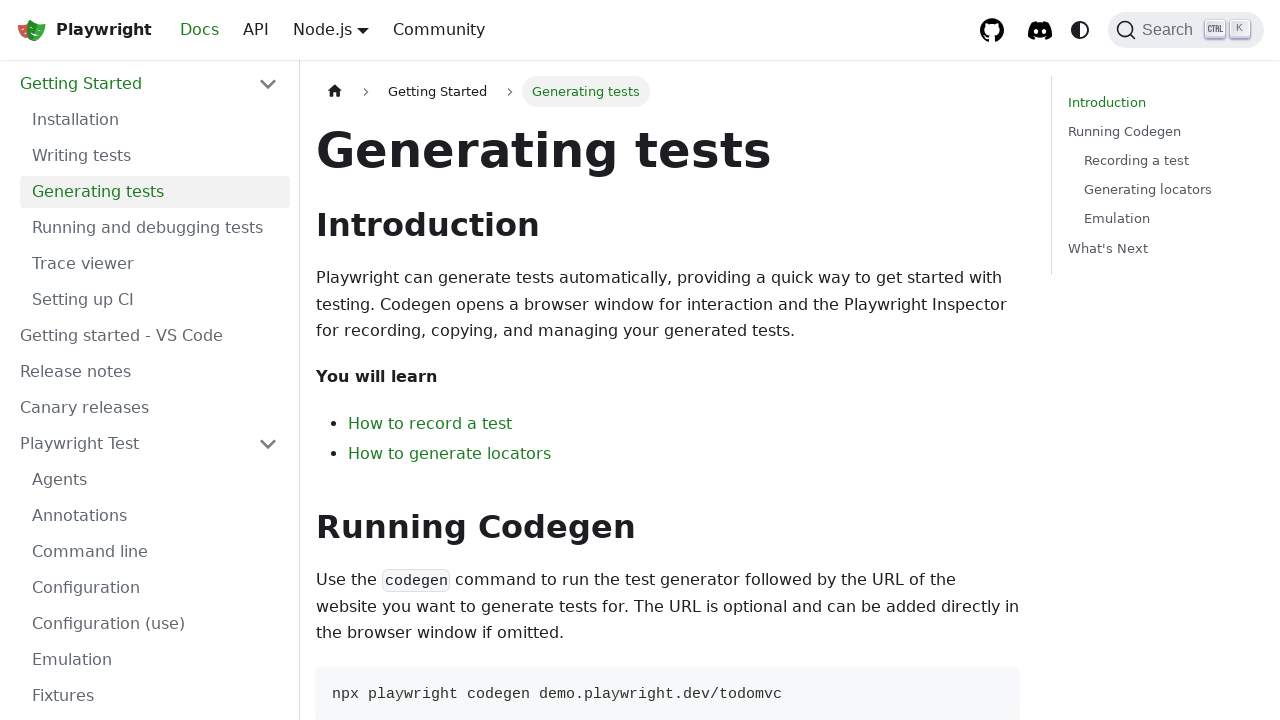

Clicked Setting up CI link at (155, 300) on internal:role=link[name="Setting up CI"i]
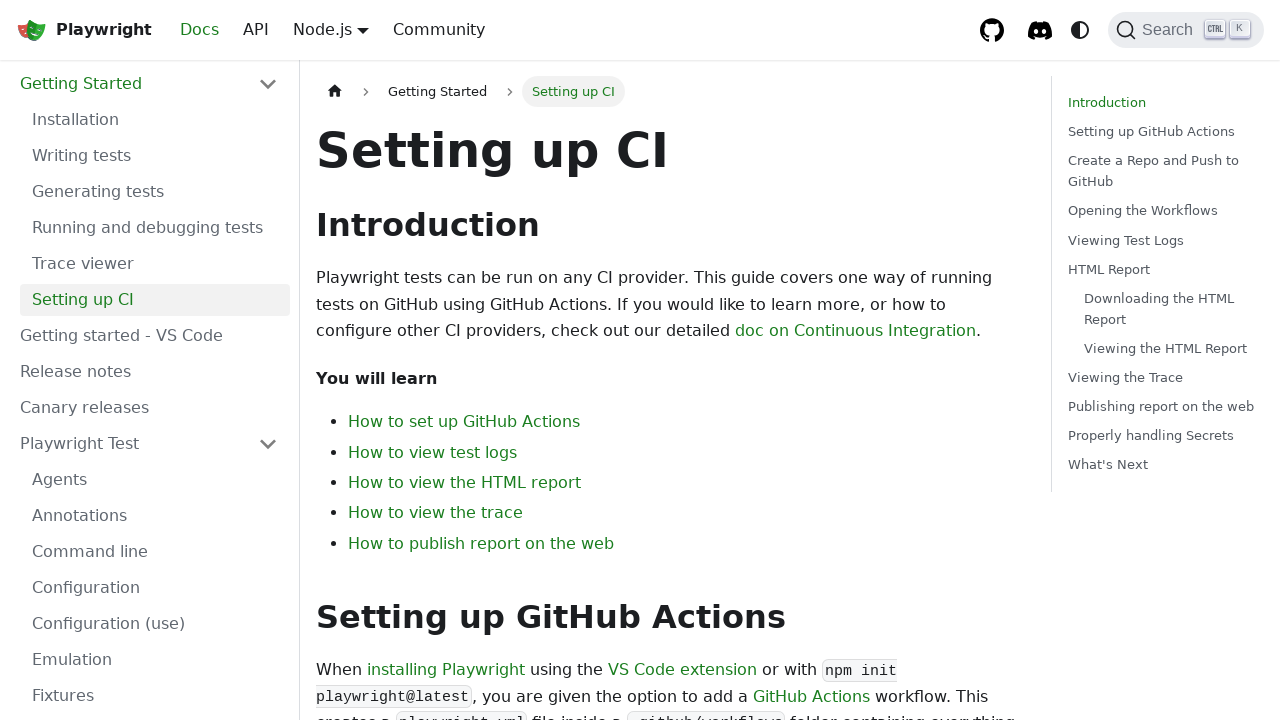

Setting up CI page loaded at https://playwright.dev/docs/ci-intro
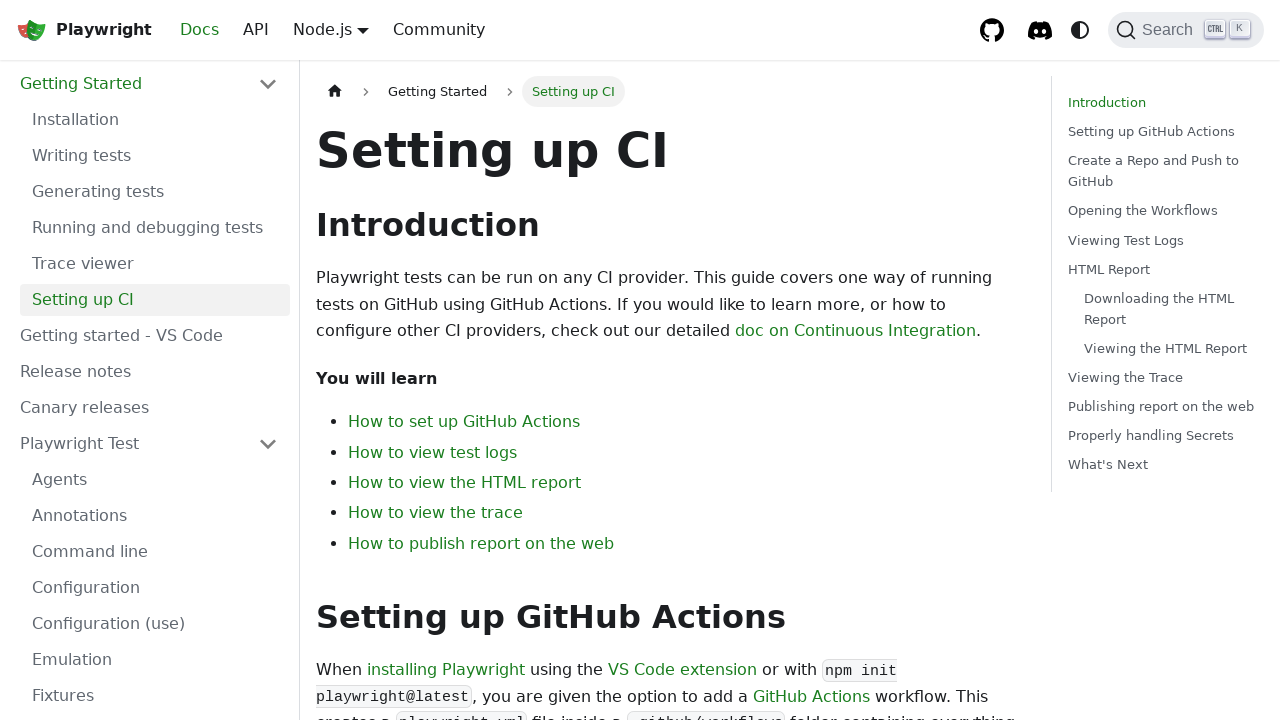

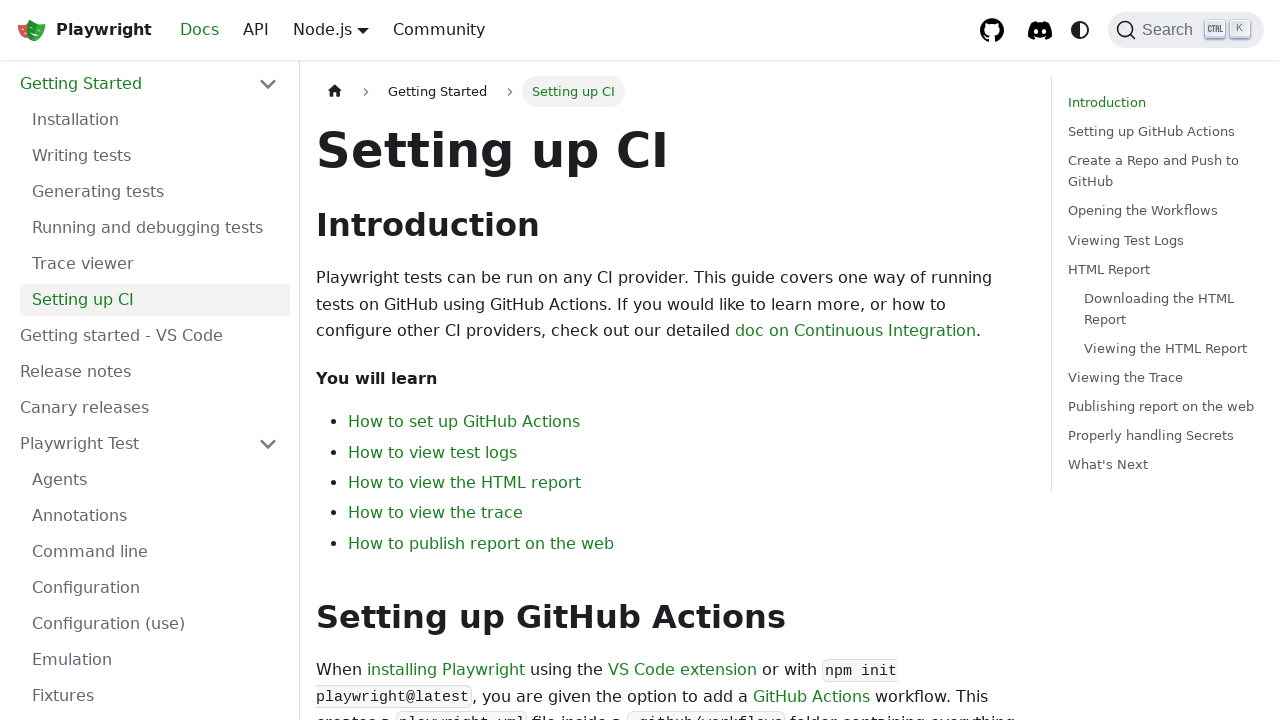